Finds a navigation element and verifies it exists with expected text content

Starting URL: https://practise.usemango.co.uk

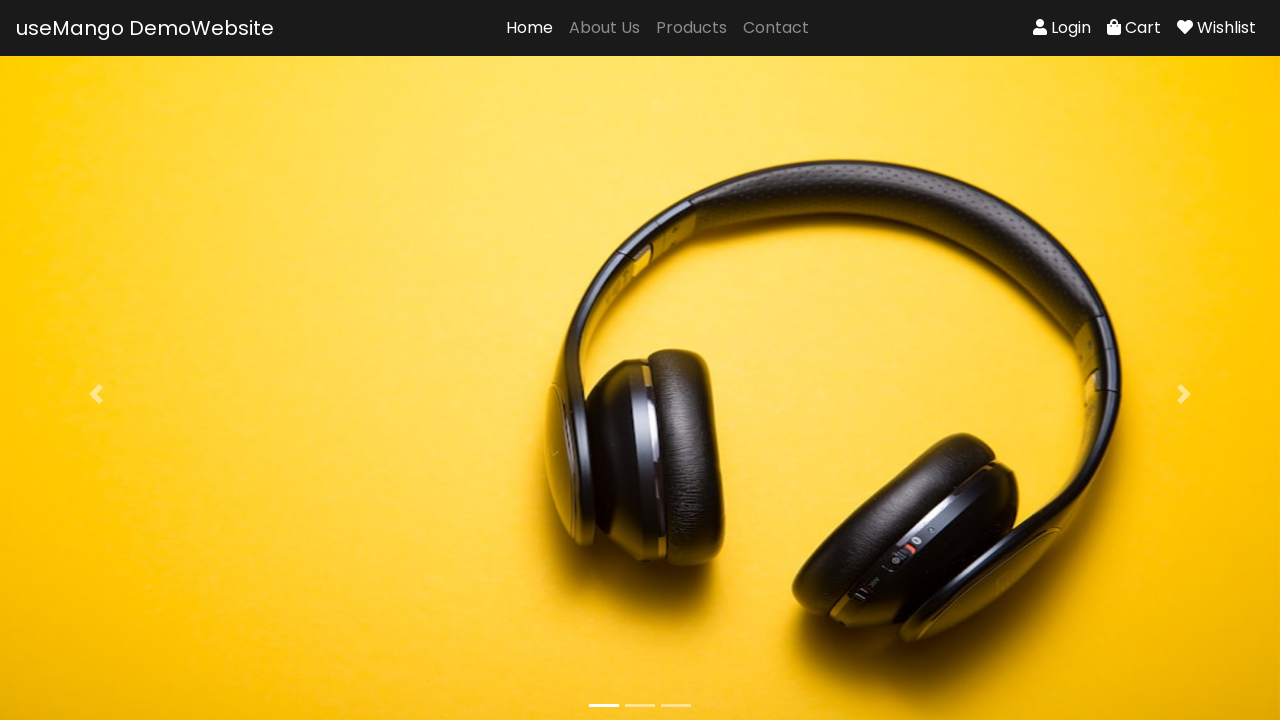

Located navigation brand element
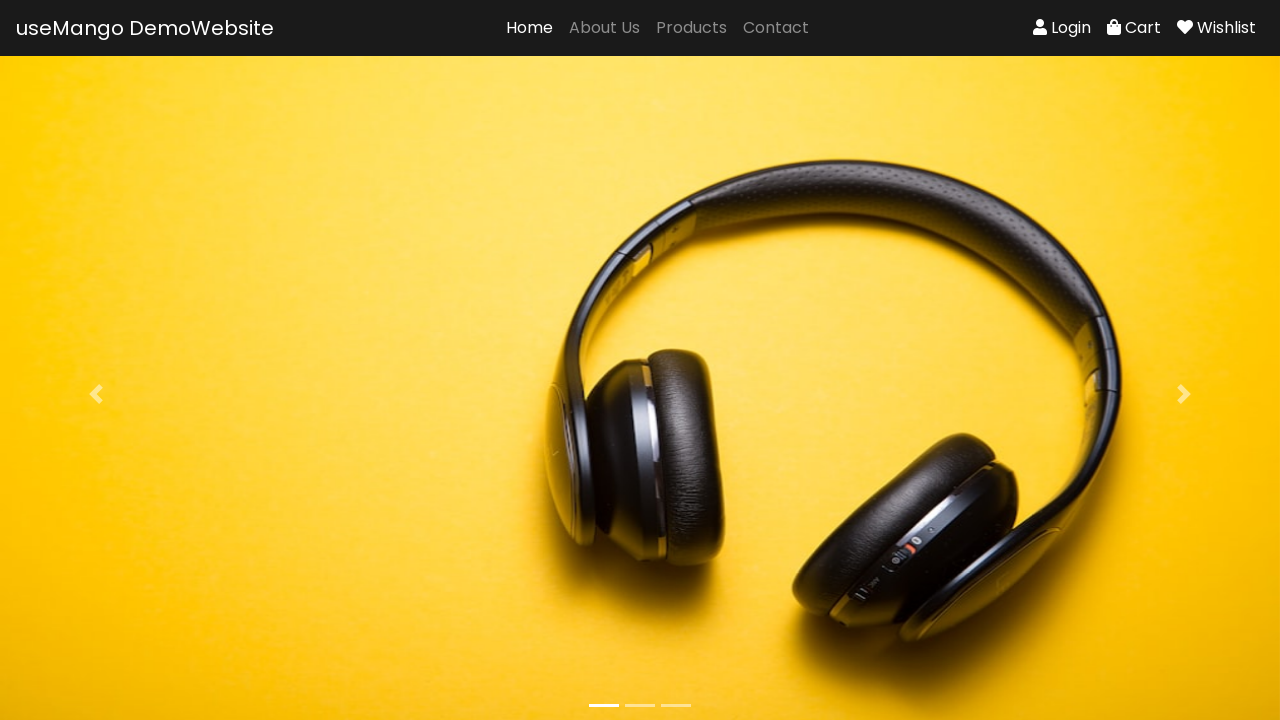

Verified navigation element is visible
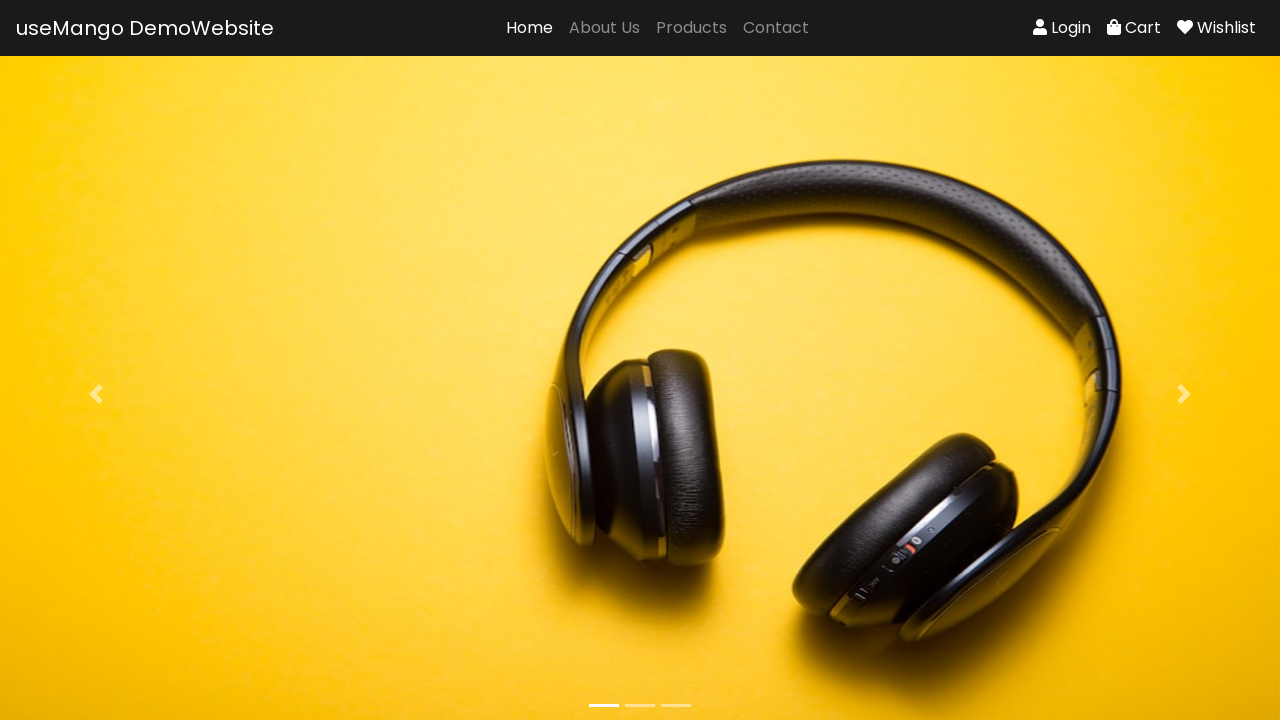

Verified navigation element contains expected text 'useMango DemoWebsite'
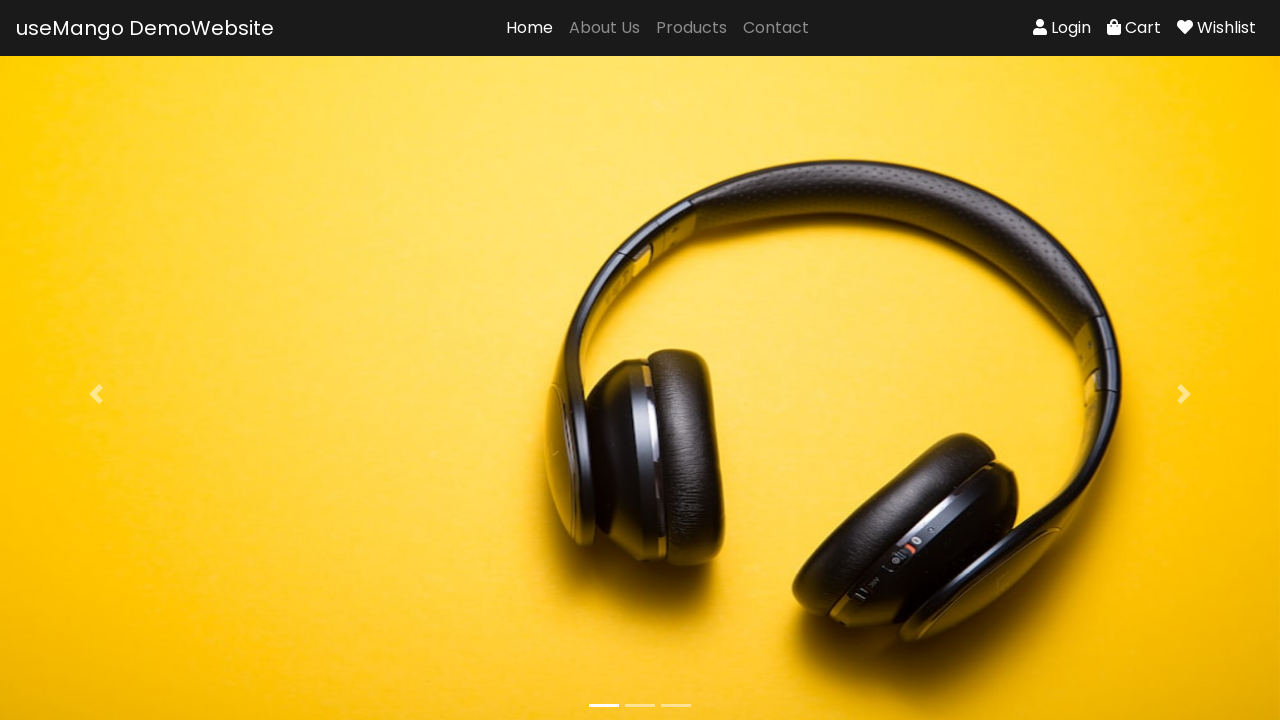

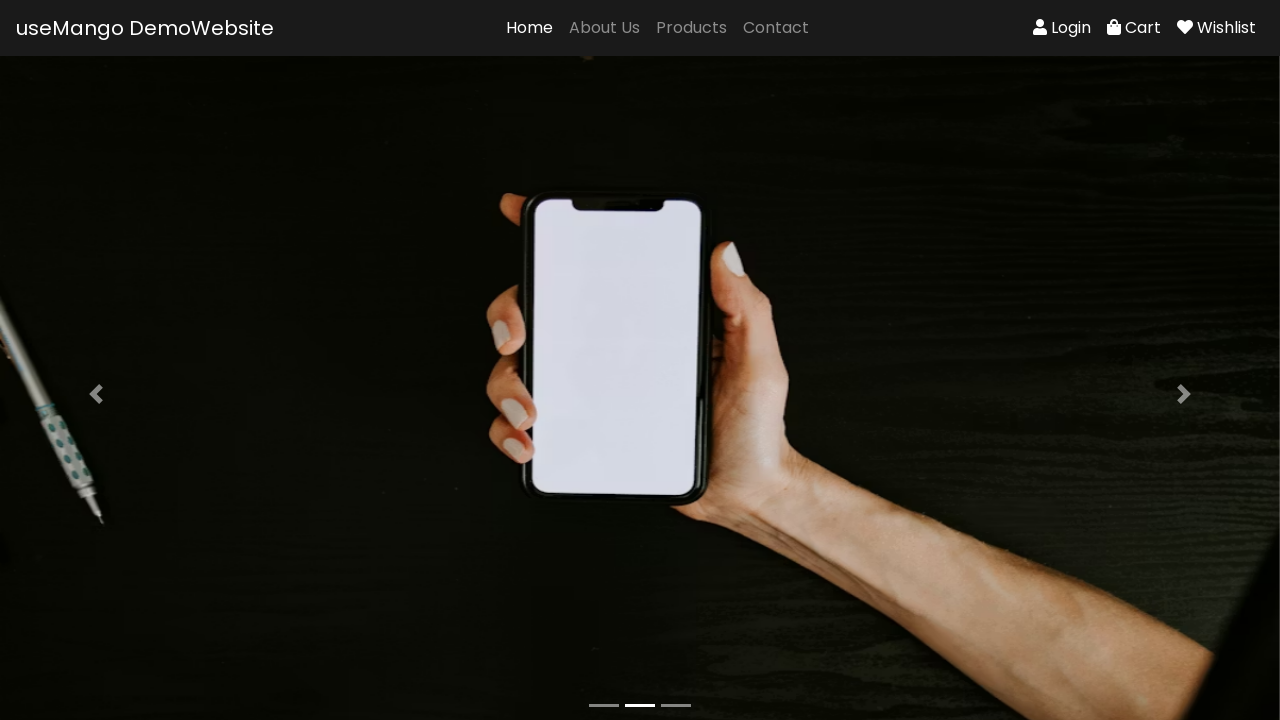